Tests right-click functionality on a button element and verifies the confirmation message is displayed

Starting URL: https://demoqa.com/buttons

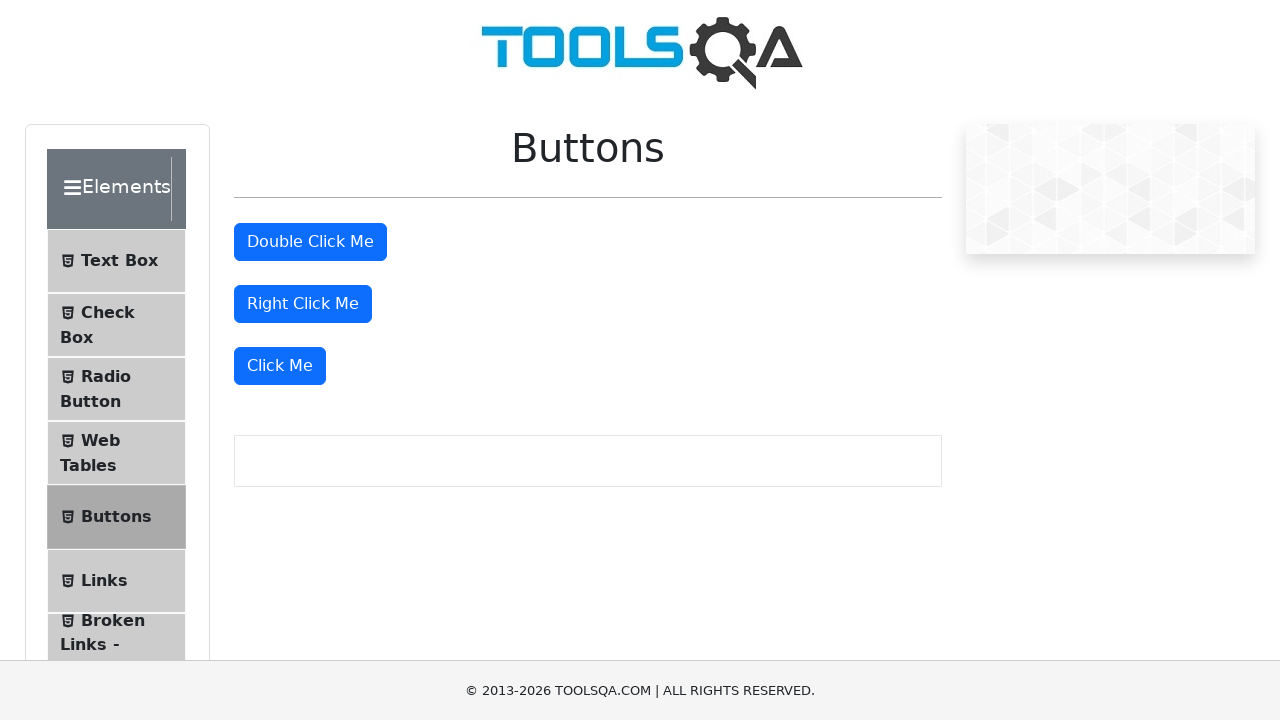

Right-clicked the 'Right Click Me' button at (303, 304) on #rightClickBtn
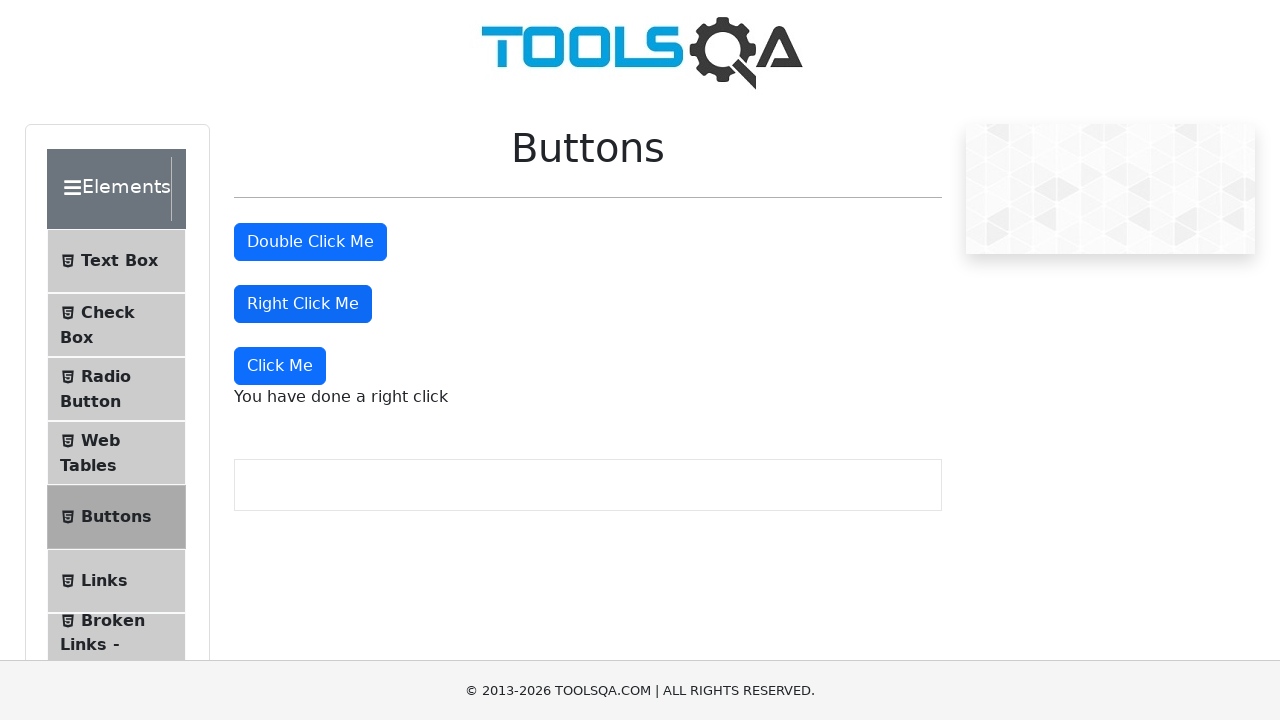

Confirmation message appeared after right-click
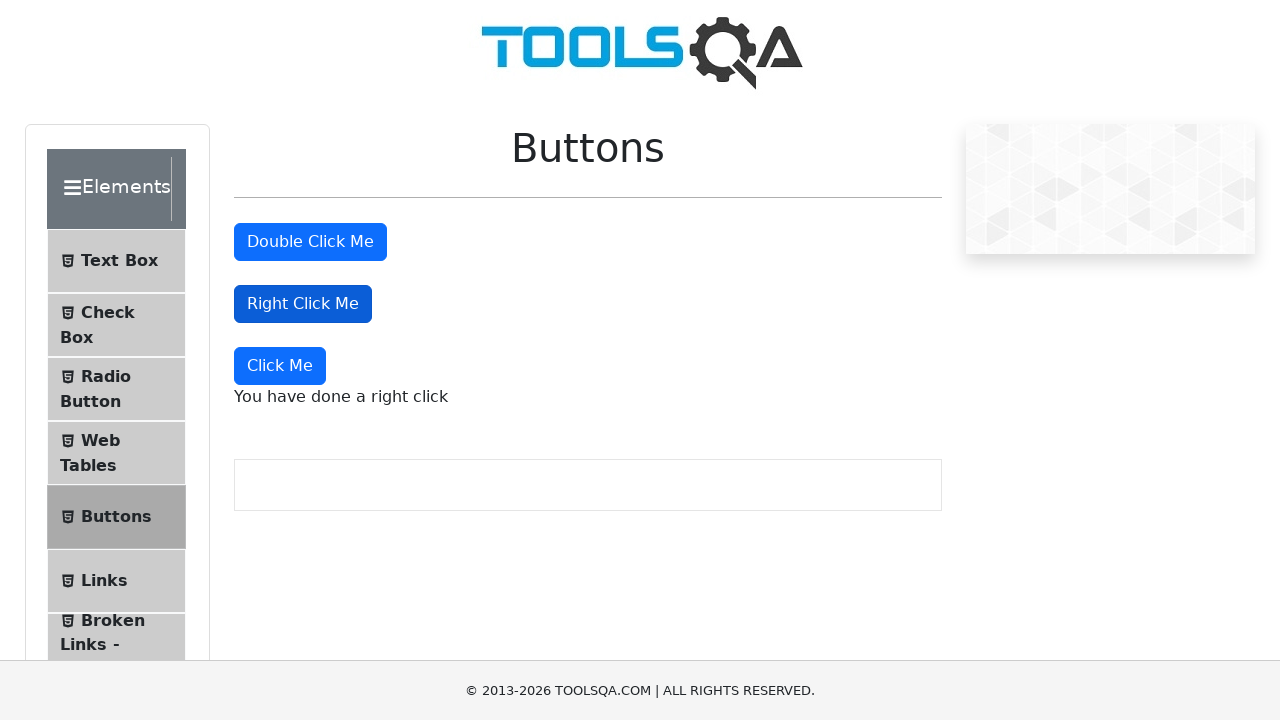

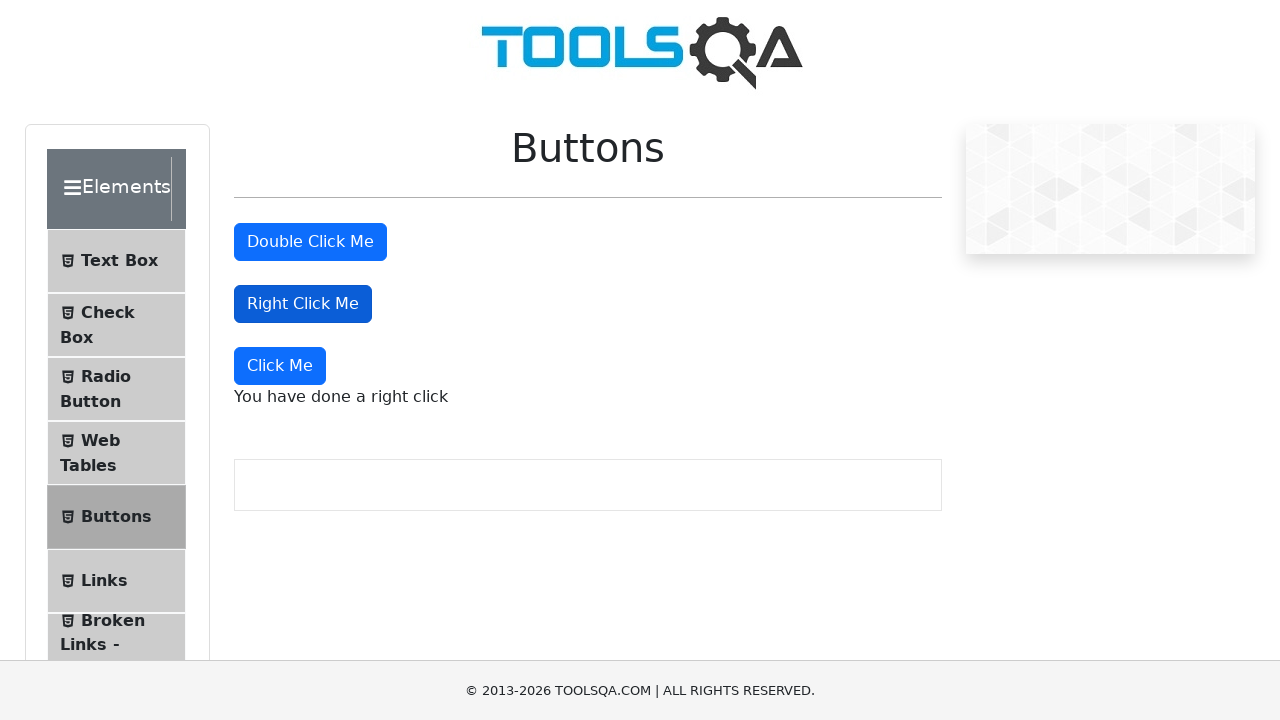